Tests double-click functionality on W3Schools by entering text in a field, double-clicking a button to copy the text to another field, and verifying the copy was successful

Starting URL: https://www.w3schools.com/tags/tryit.asp?filename=tryhtml5_ev_ondblclick3

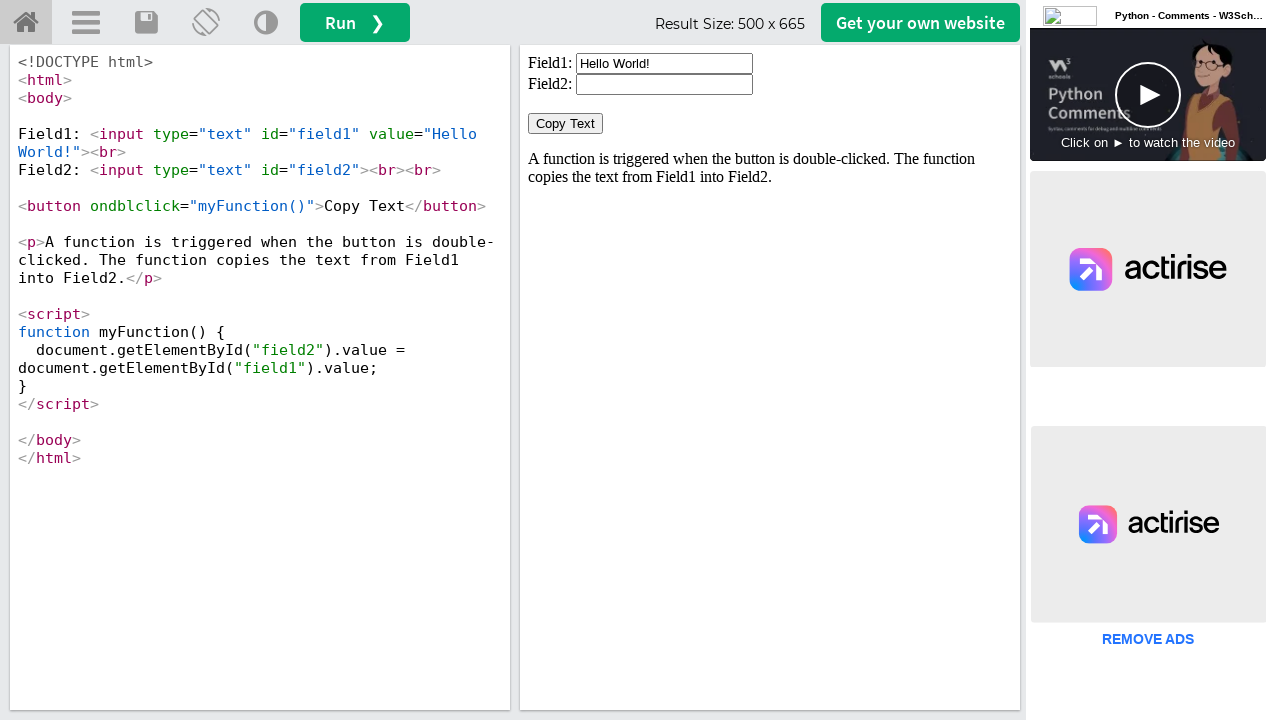

Located iframe containing the test content
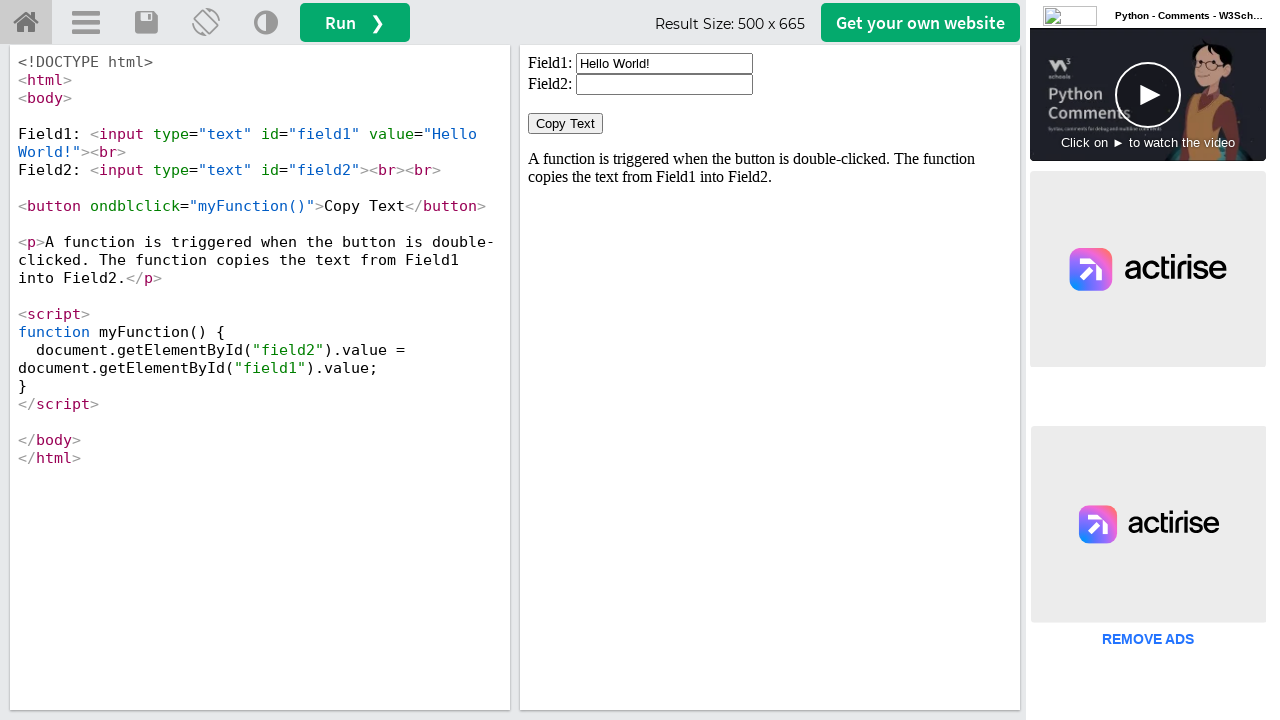

Cleared the first input field on #iframeResult >> internal:control=enter-frame >> xpath=//input[@id='field1']
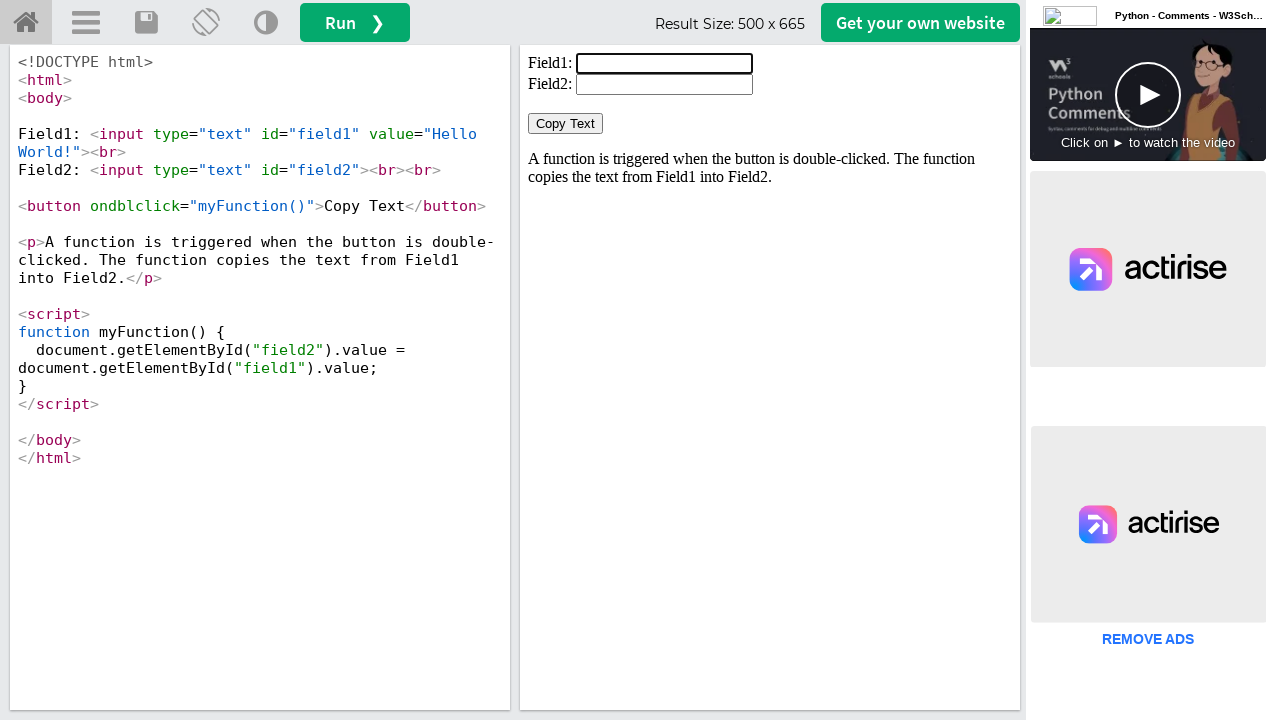

Entered 'Welcome' text into the first input field on #iframeResult >> internal:control=enter-frame >> xpath=//input[@id='field1']
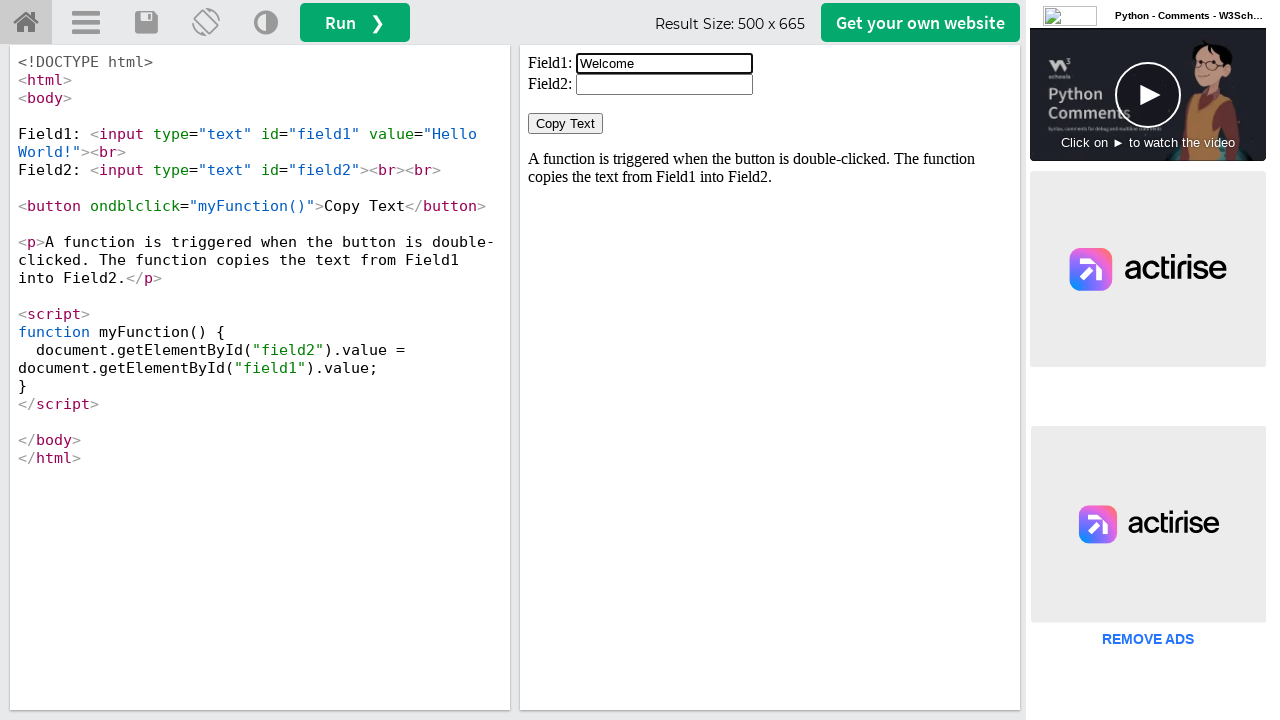

Double-clicked the 'Copy Text' button at (566, 124) on #iframeResult >> internal:control=enter-frame >> xpath=//button[normalize-space(
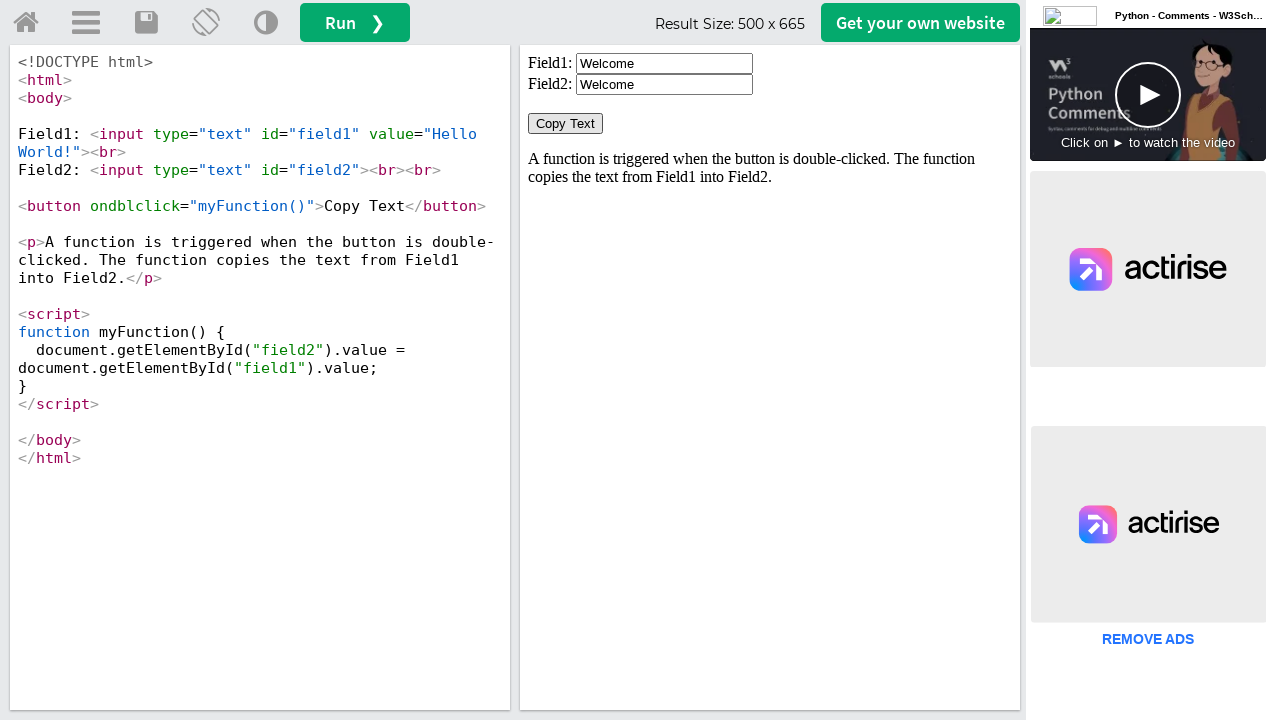

Waited 1 second for copy action to complete
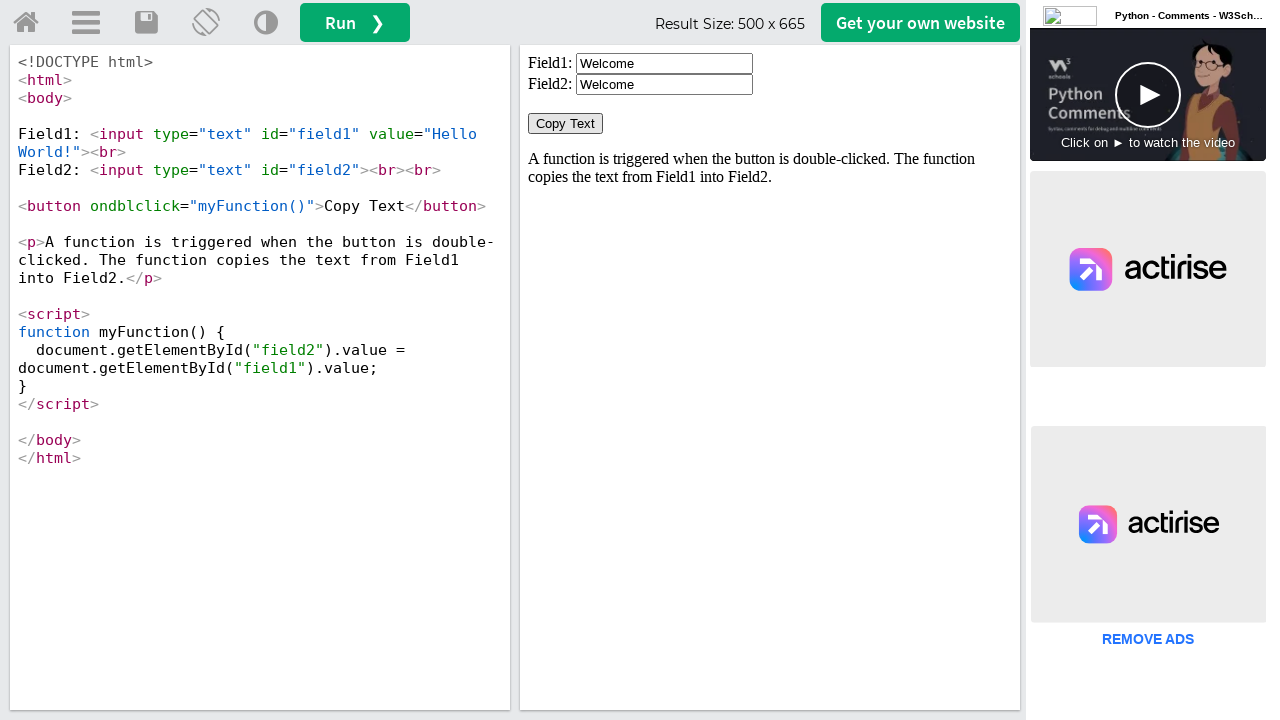

Located the second input field to verify copied text
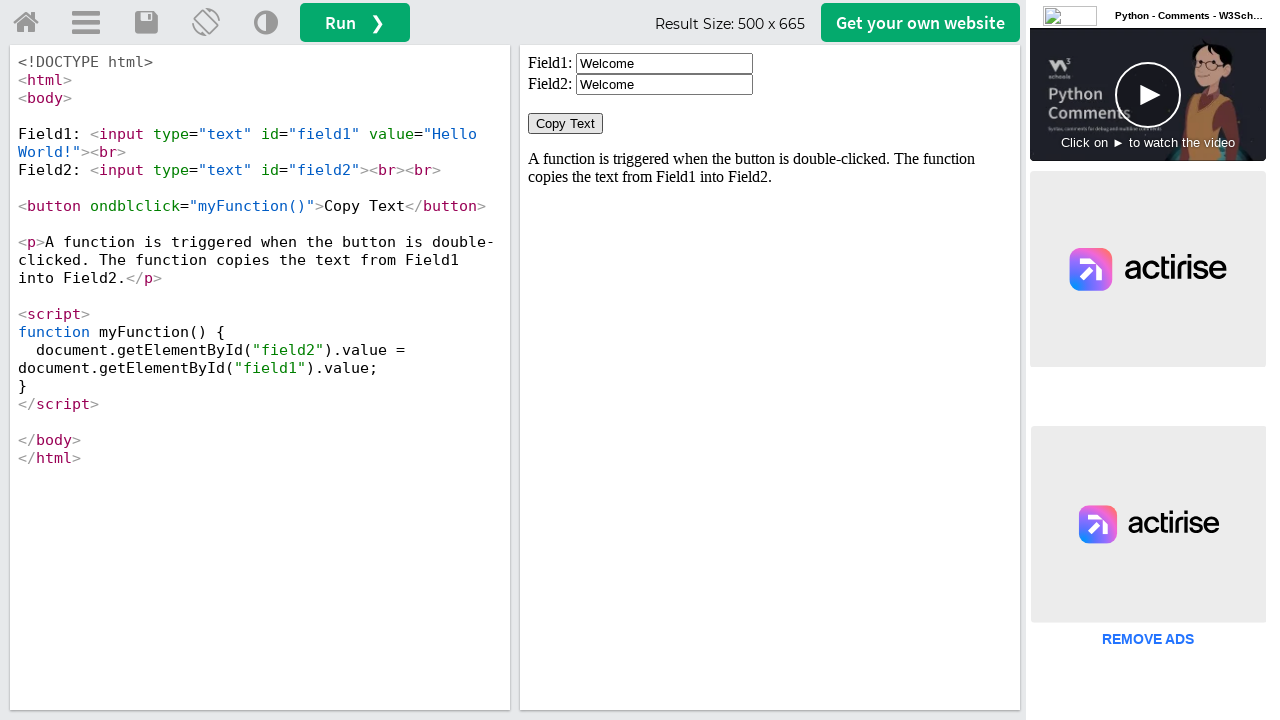

Second input field is ready for validation
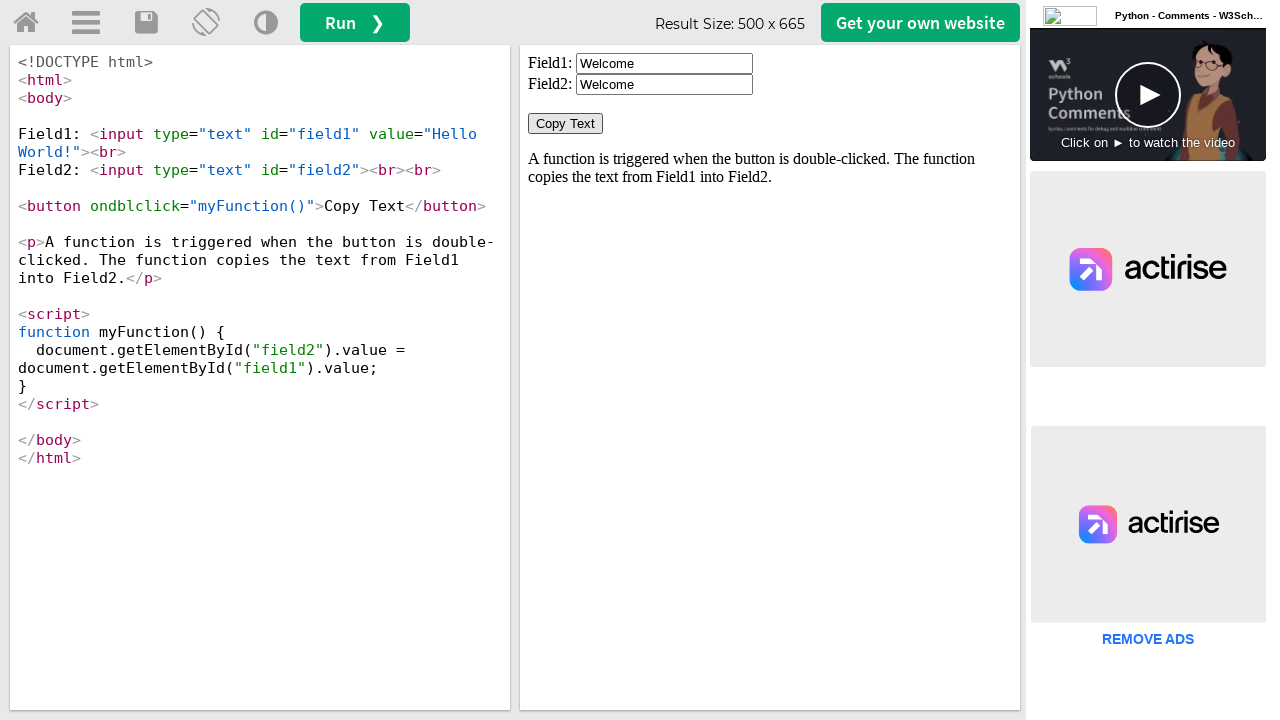

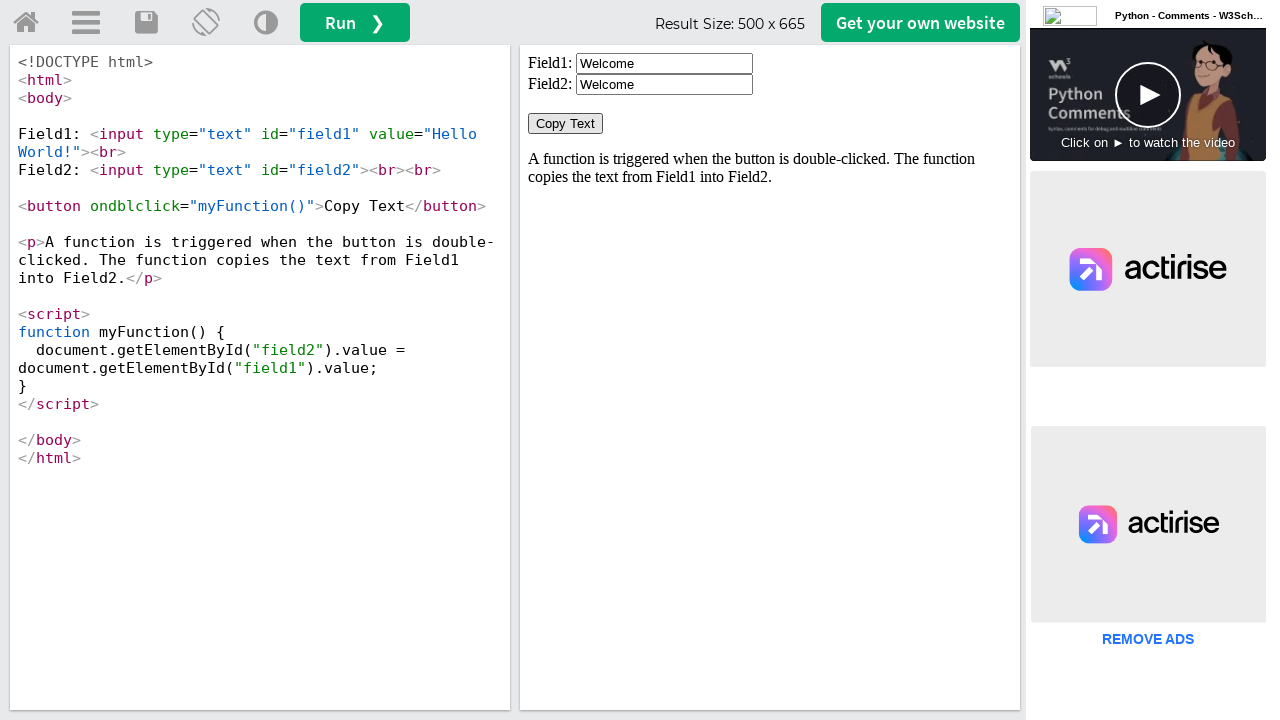